Tests registration flow by entering a valid 5-digit zip code and verifying the Register button appears on the next page

Starting URL: https://www.sharelane.com/cgi-bin/register.py

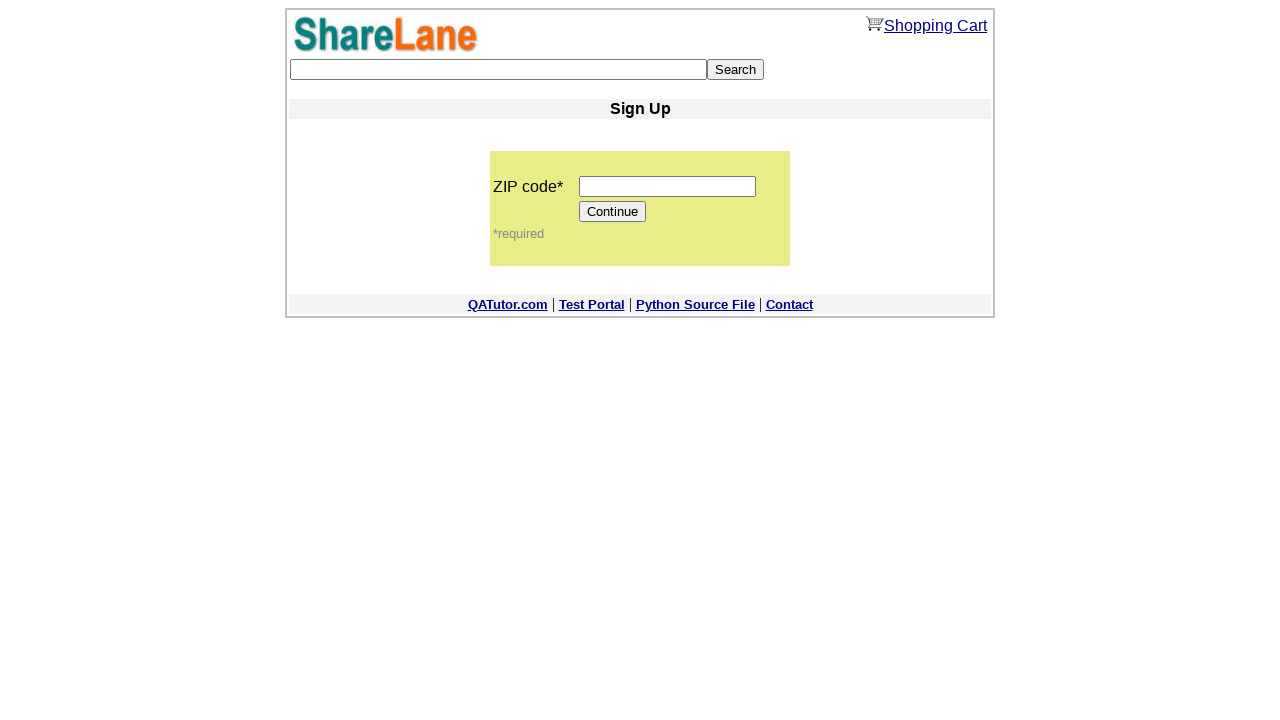

Filled zip code field with '12345' on input[name='zip_code']
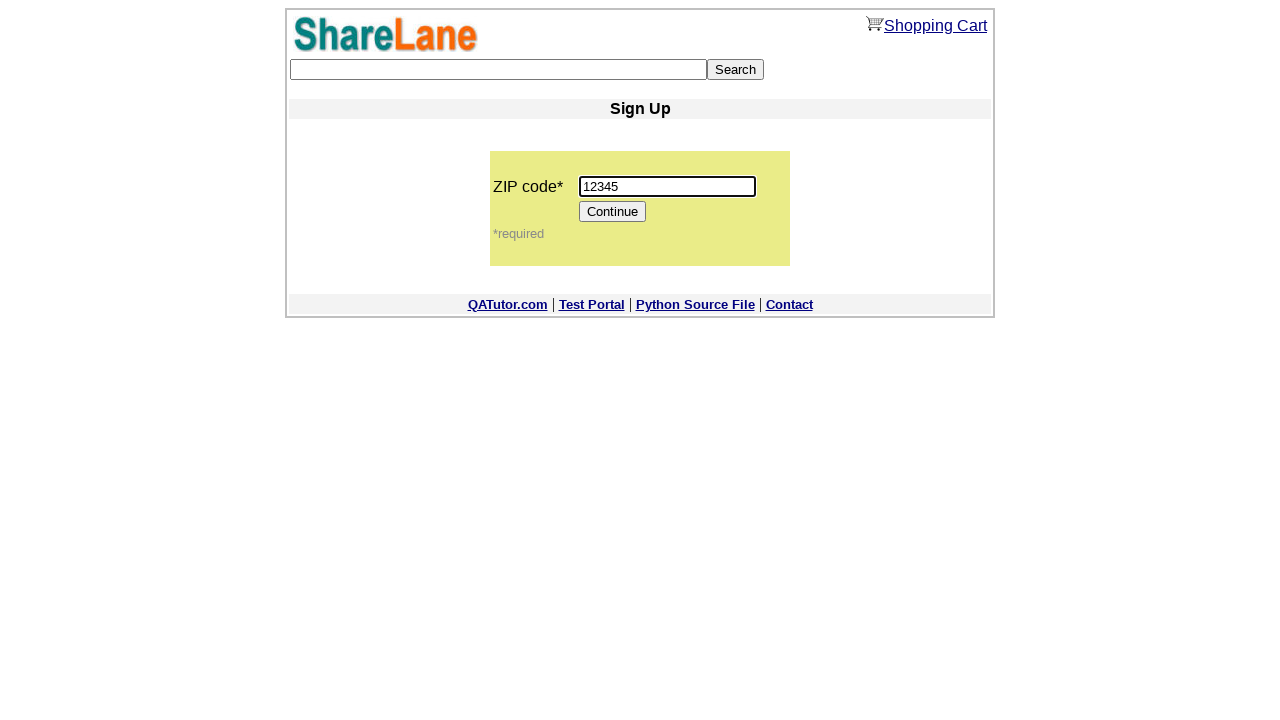

Clicked Continue button to proceed to next page at (613, 212) on input[value='Continue']
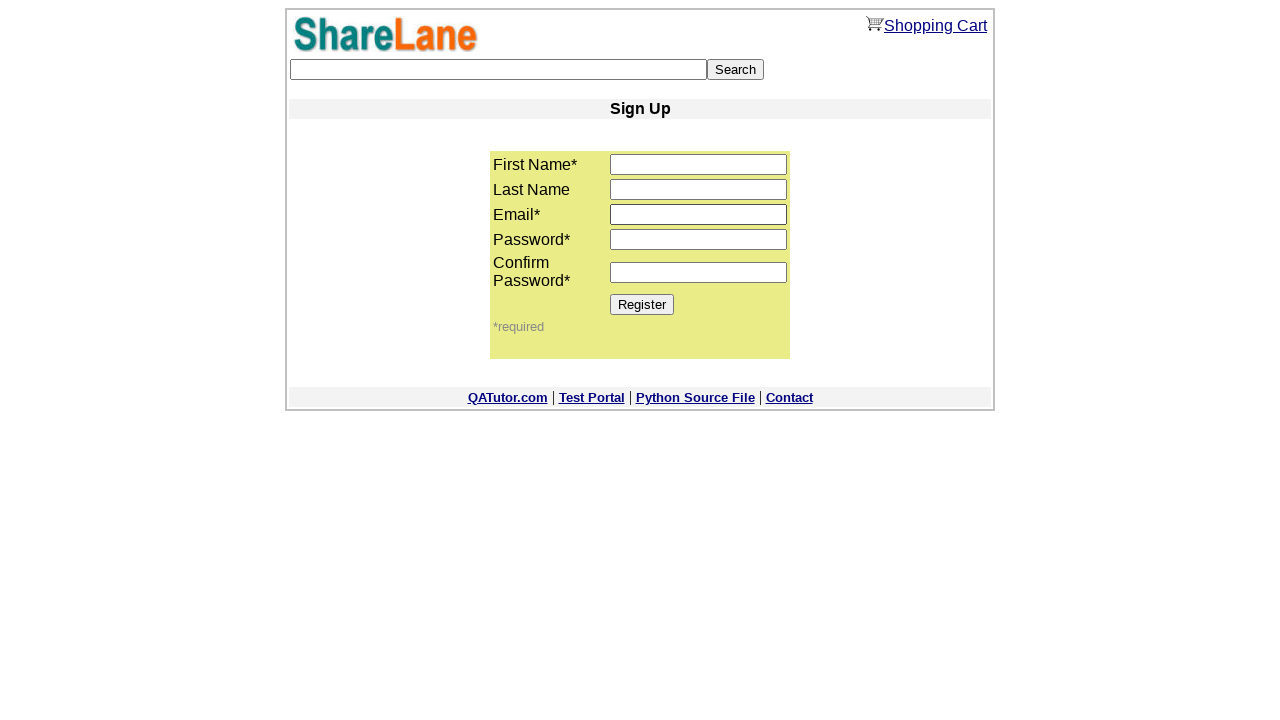

Register button appeared on the page, confirming successful navigation
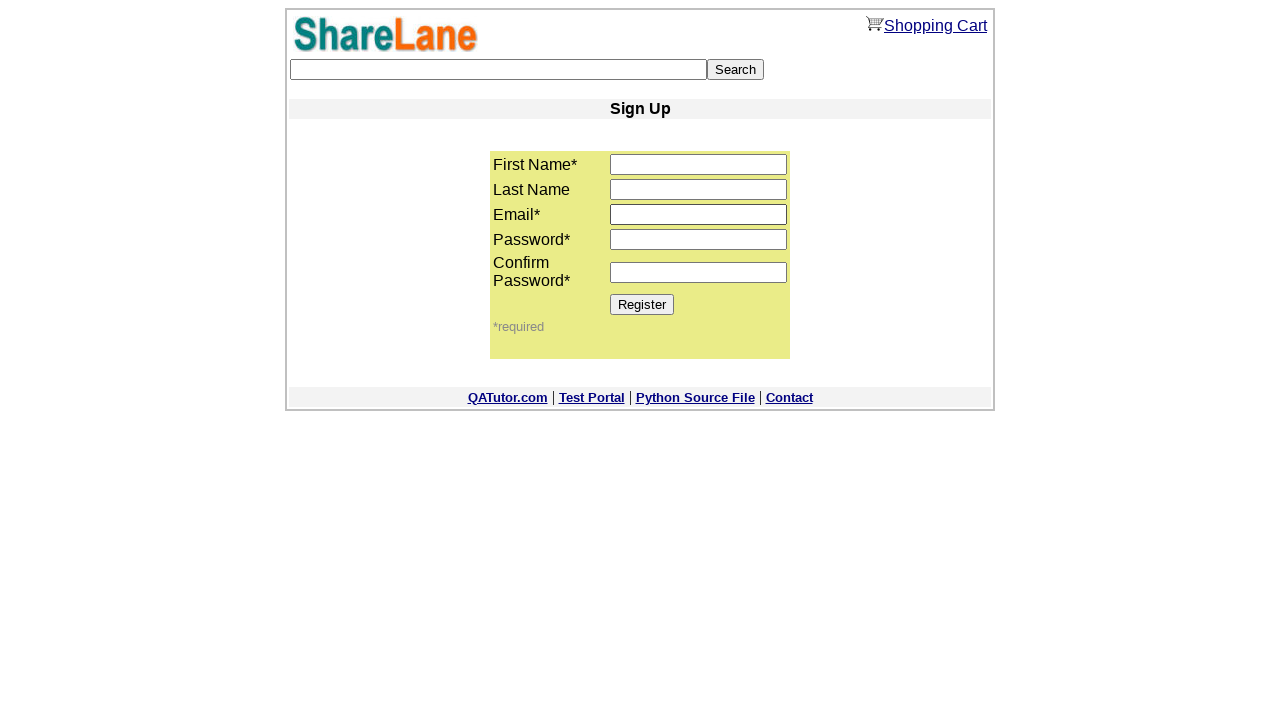

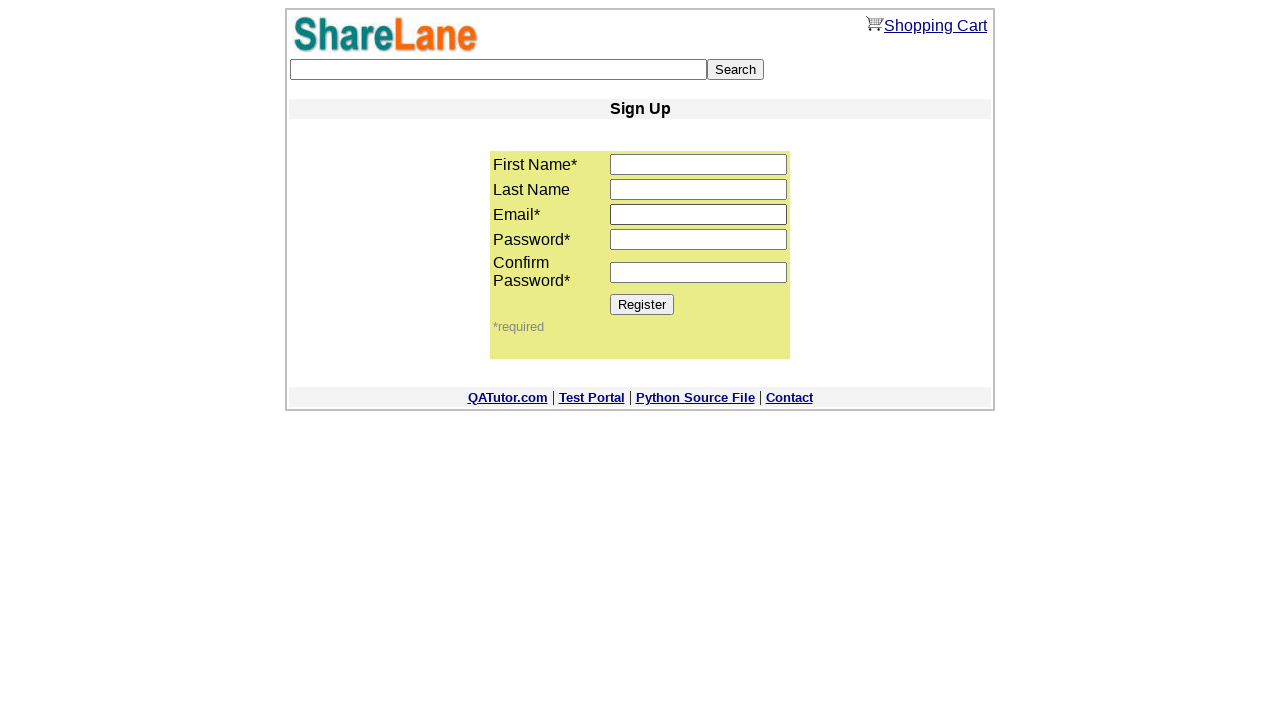